Navigates to the UGC Les Halles cinema page and verifies that movie listings are displayed by waiting for the movie blocks to load.

Starting URL: https://www.ugc.fr/cinema.html?id=10

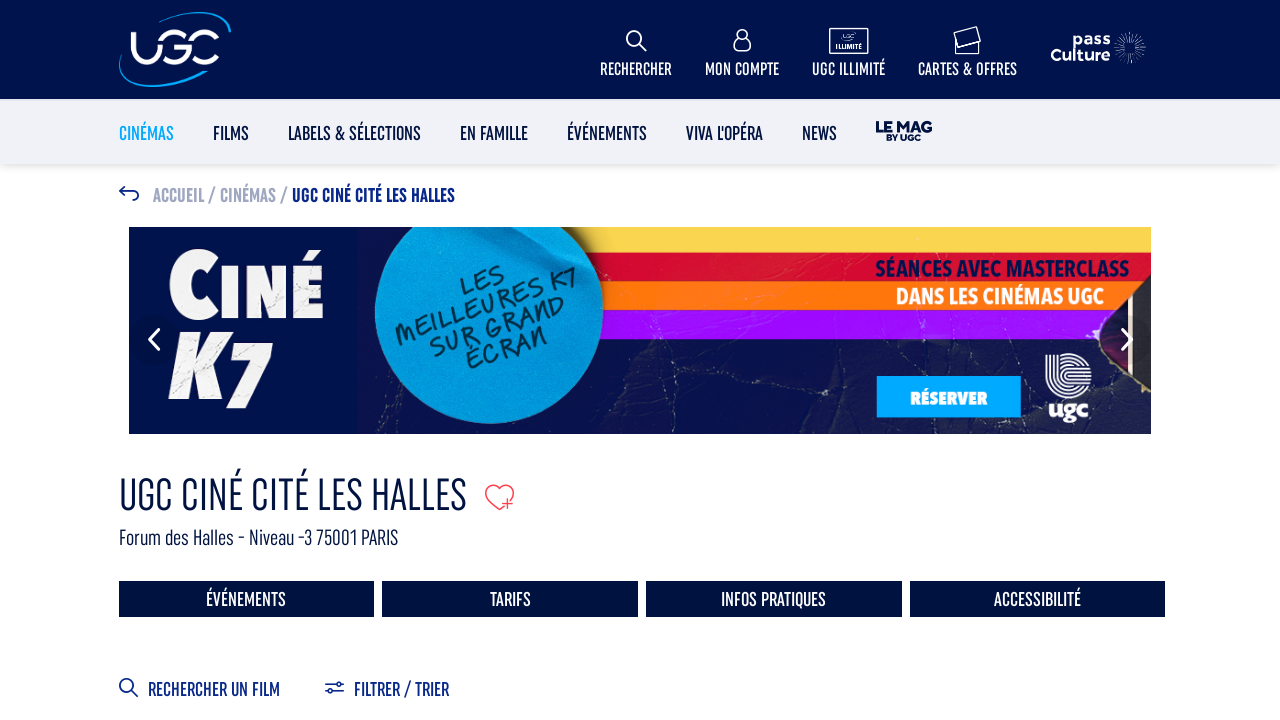

Navigated to UGC Les Halles cinema page
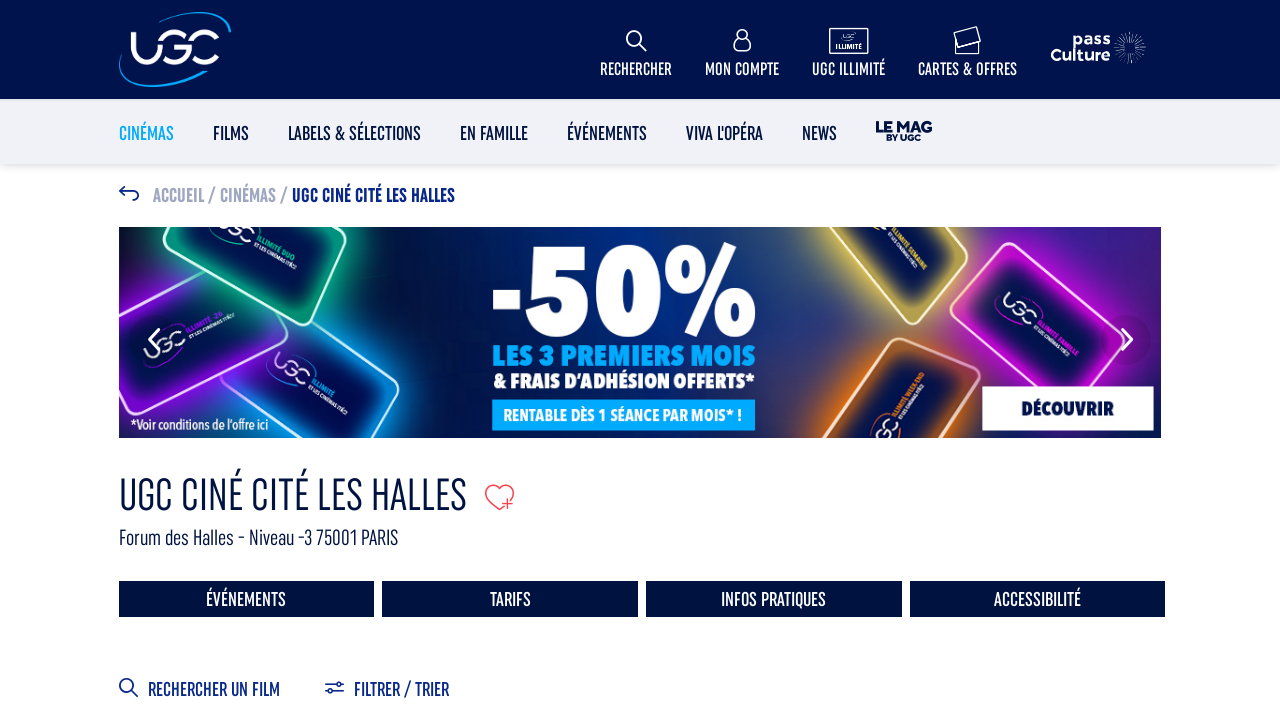

Movie listing blocks loaded
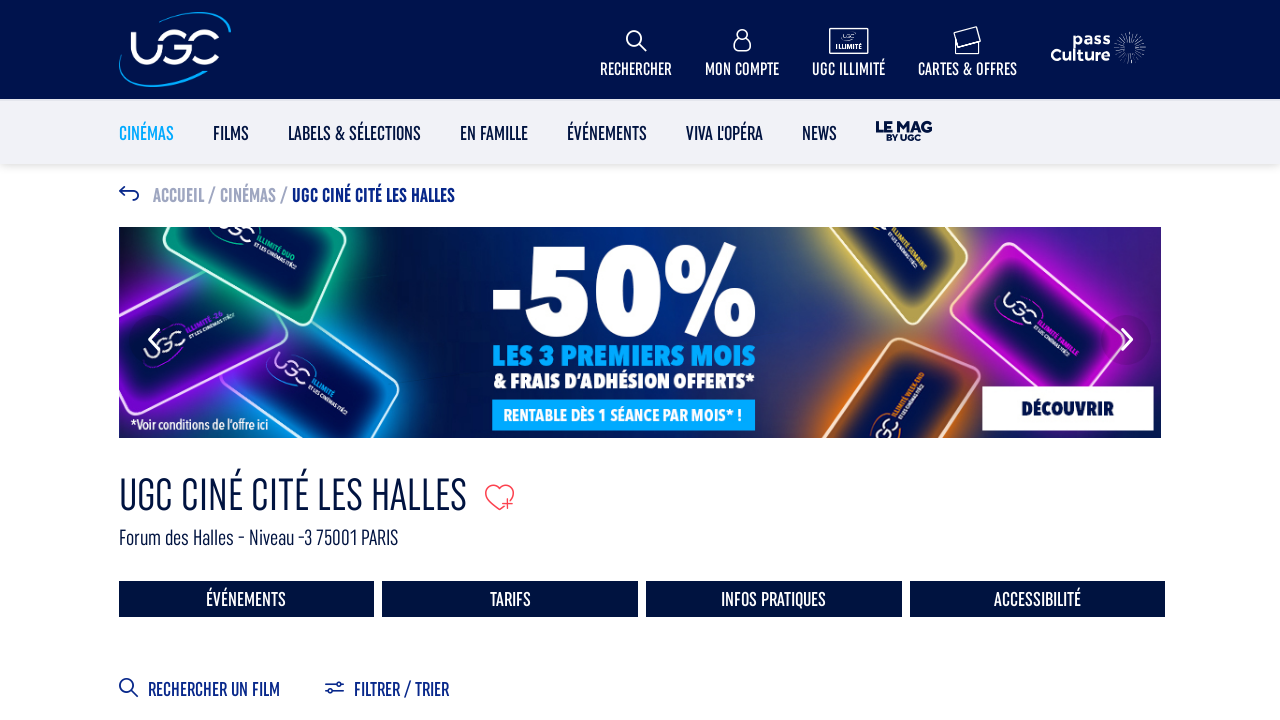

Movie titles verified and displayed in cinema listings
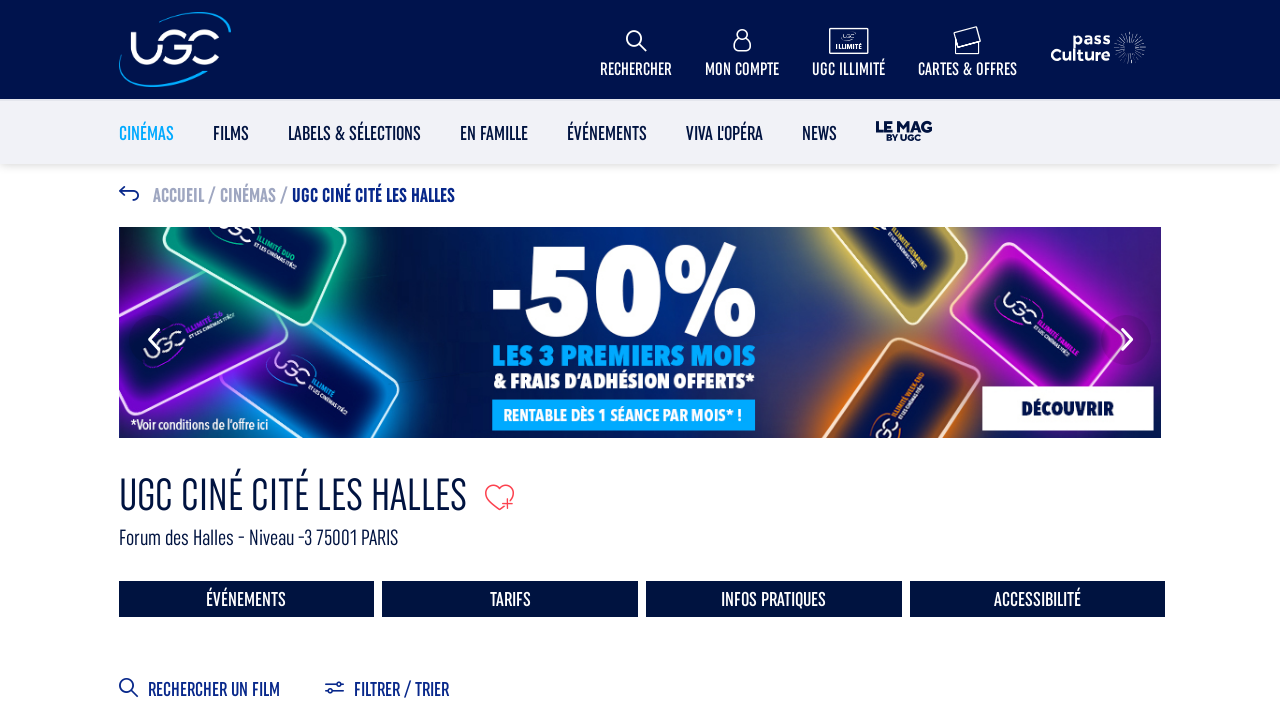

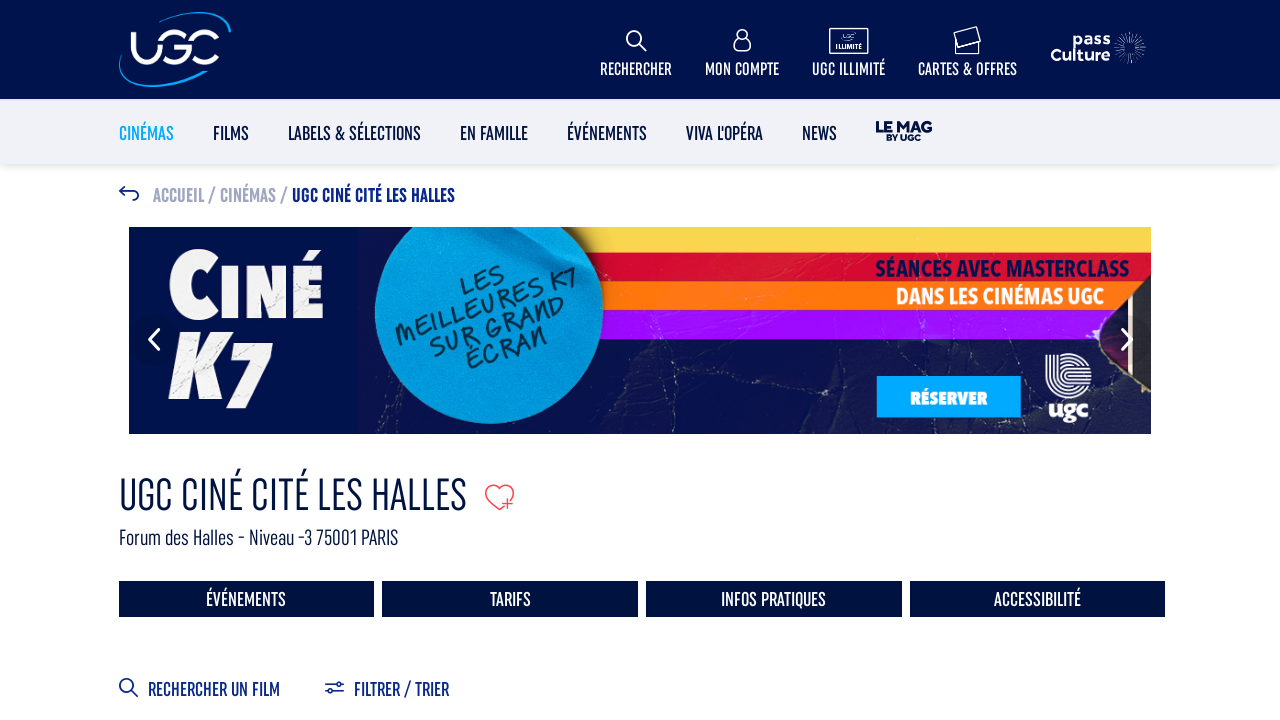